Navigates to the omayo blogspot test page and verifies the page loads successfully by waiting for it to be ready.

Starting URL: http://omayo.blogspot.com/

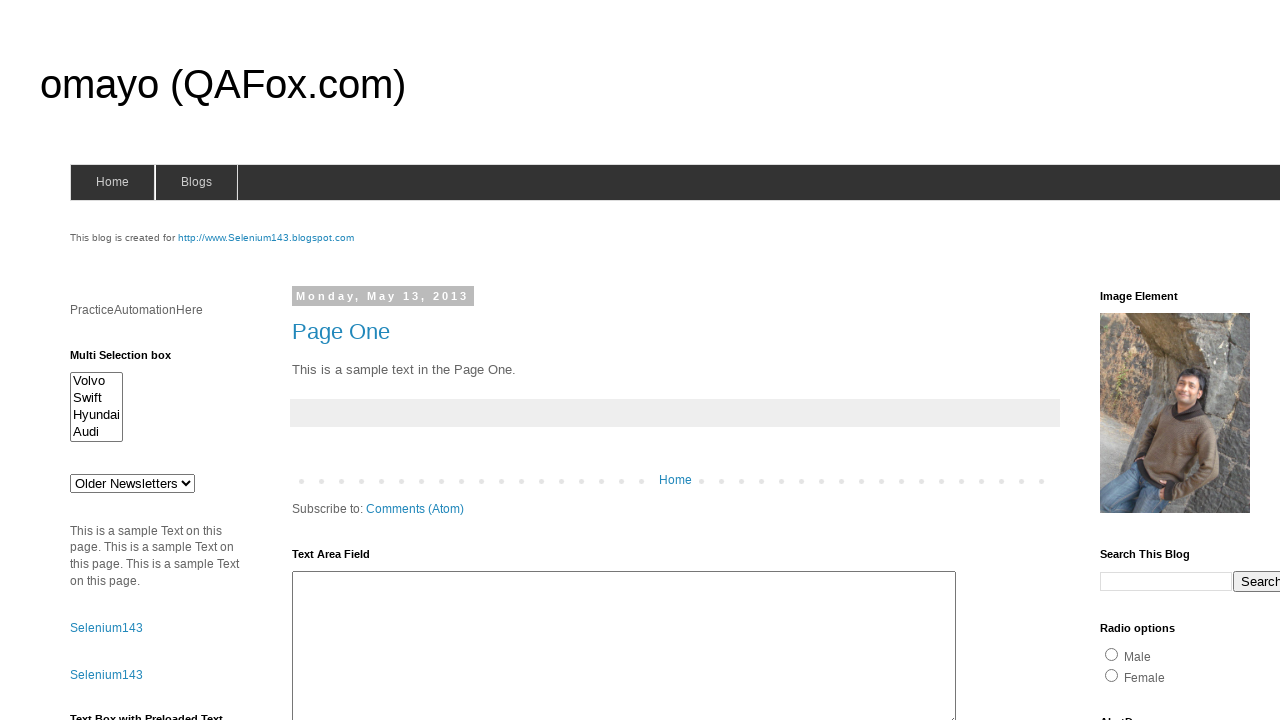

Navigated to omayo blogspot test page
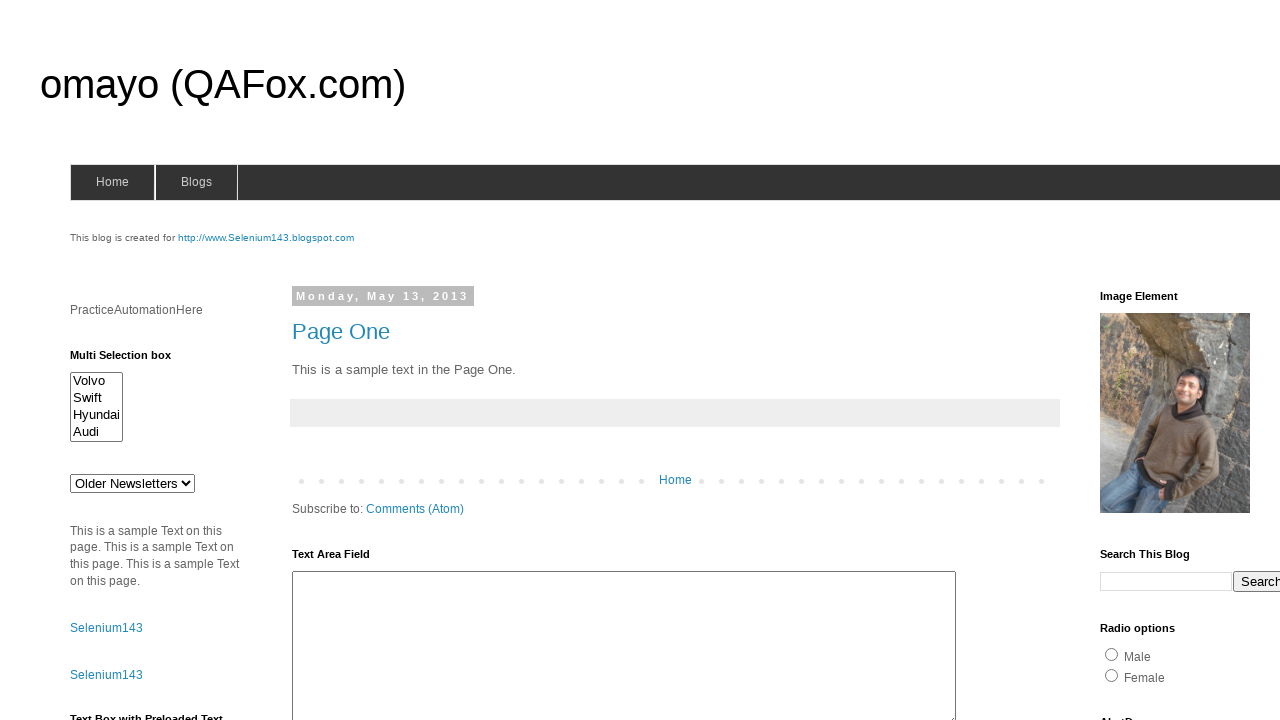

Page DOM content fully loaded
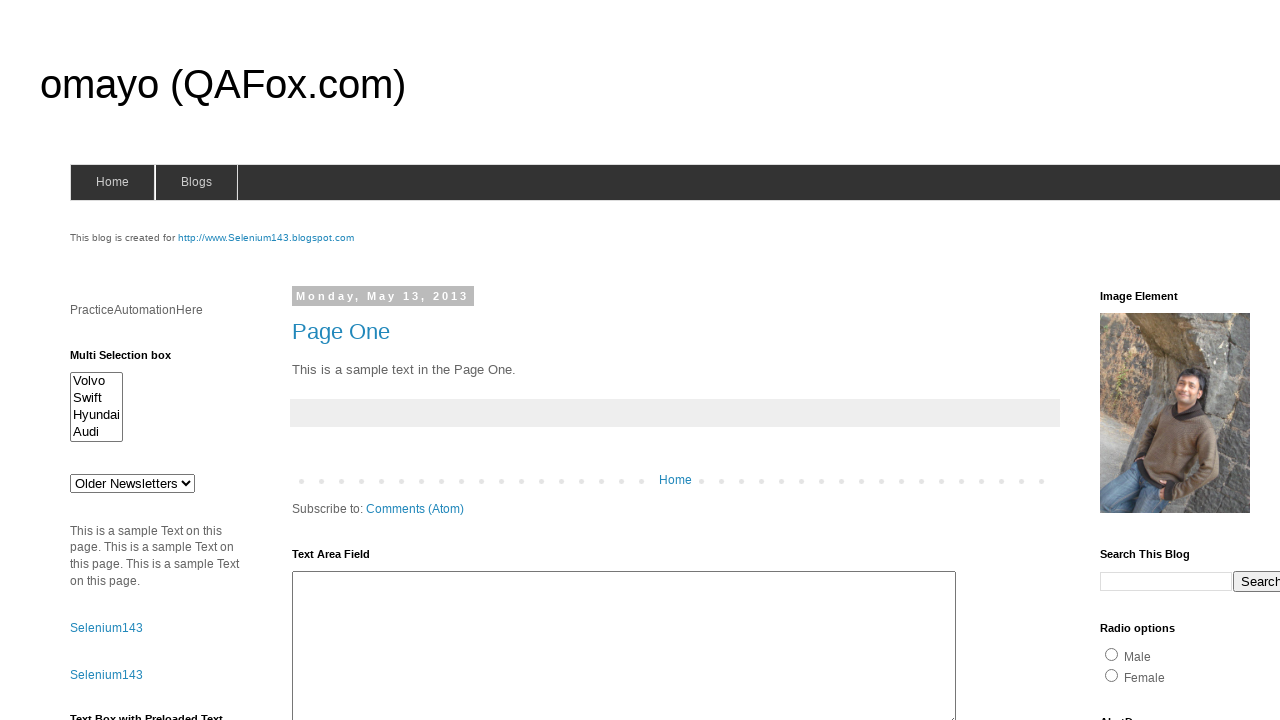

Body element is present, page loaded successfully
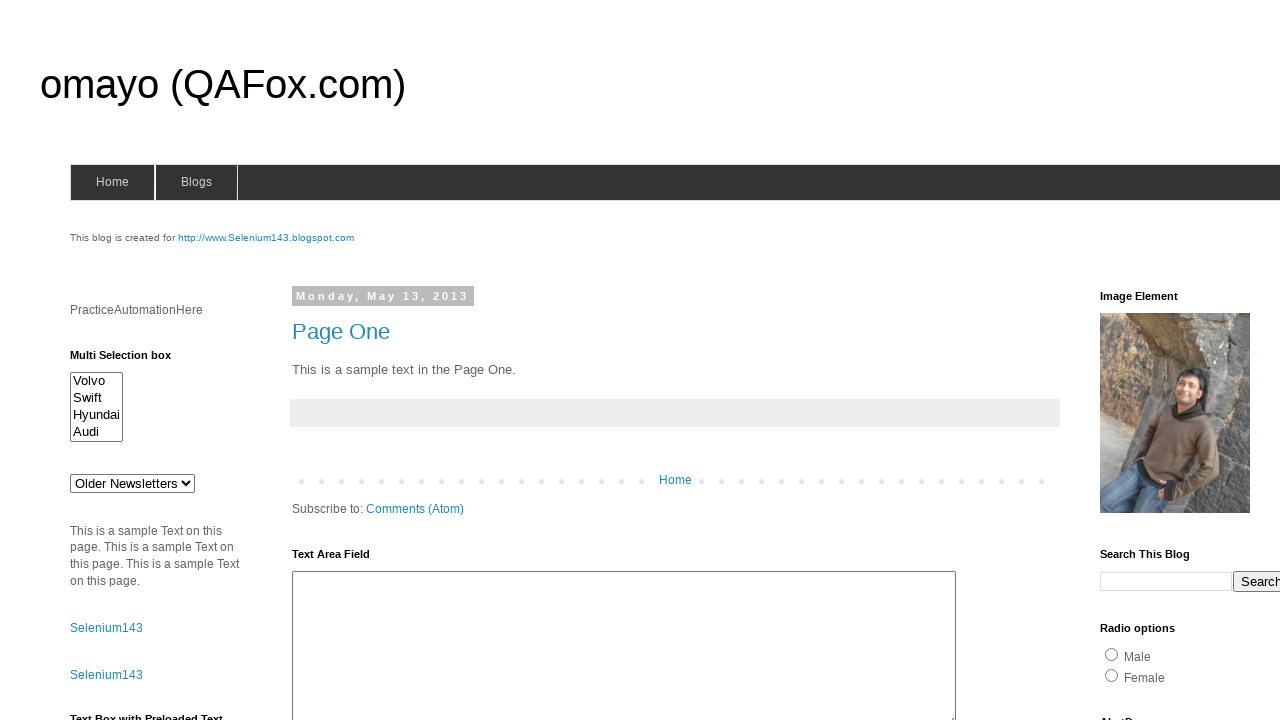

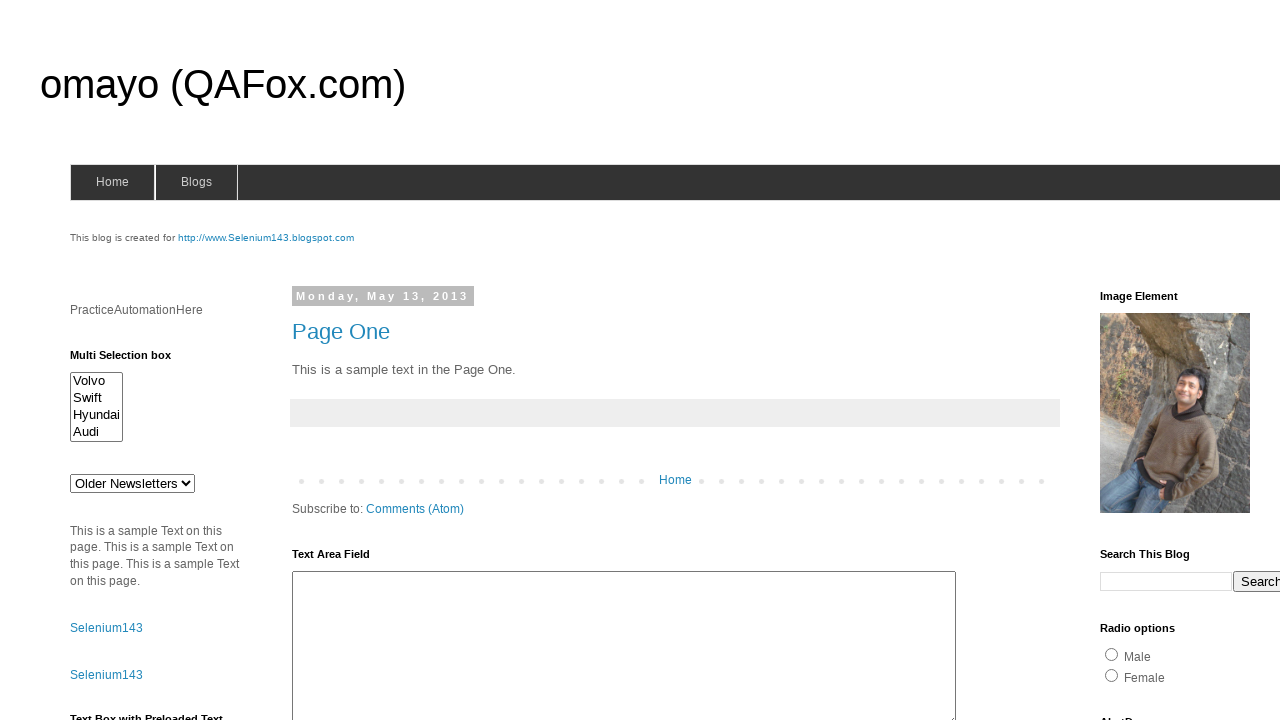